Tests keyboard shortcuts (Ctrl+A, Ctrl+C, Ctrl+V) to copy text from one textarea to another on a text comparison website

Starting URL: https://text-compare.com/

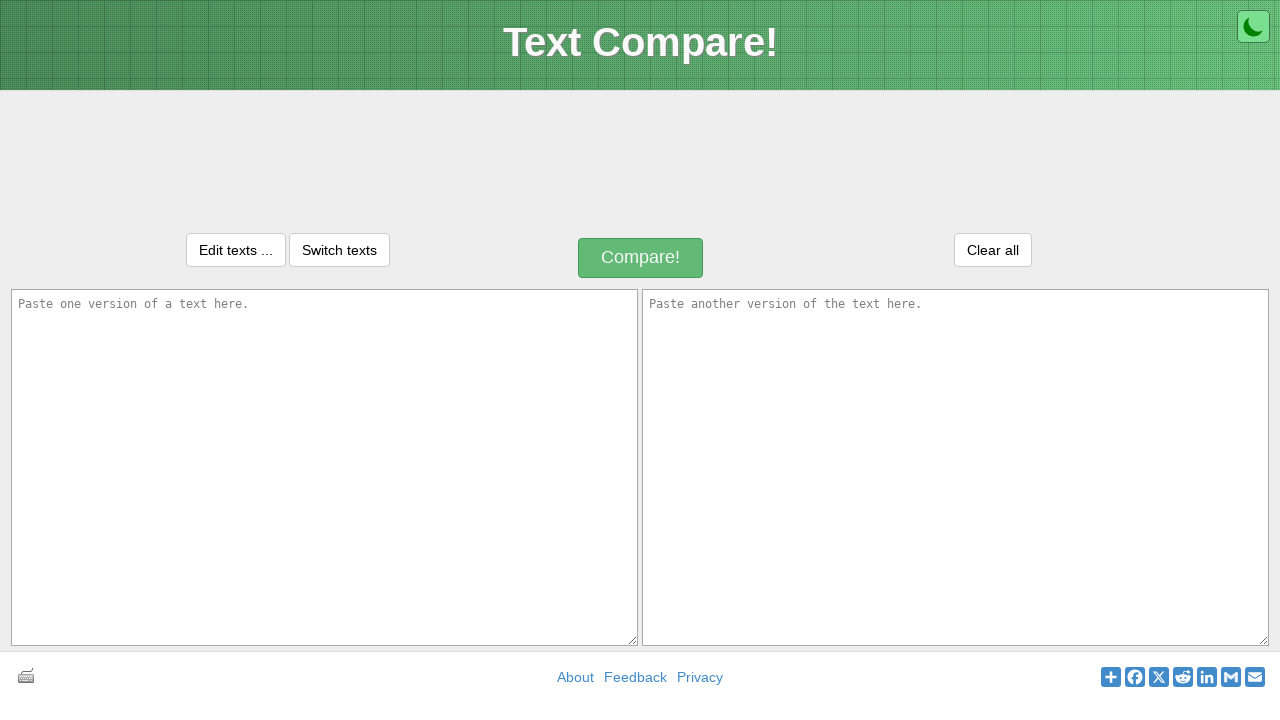

Filled first textarea with 'prathamesh' on textarea#inputText1
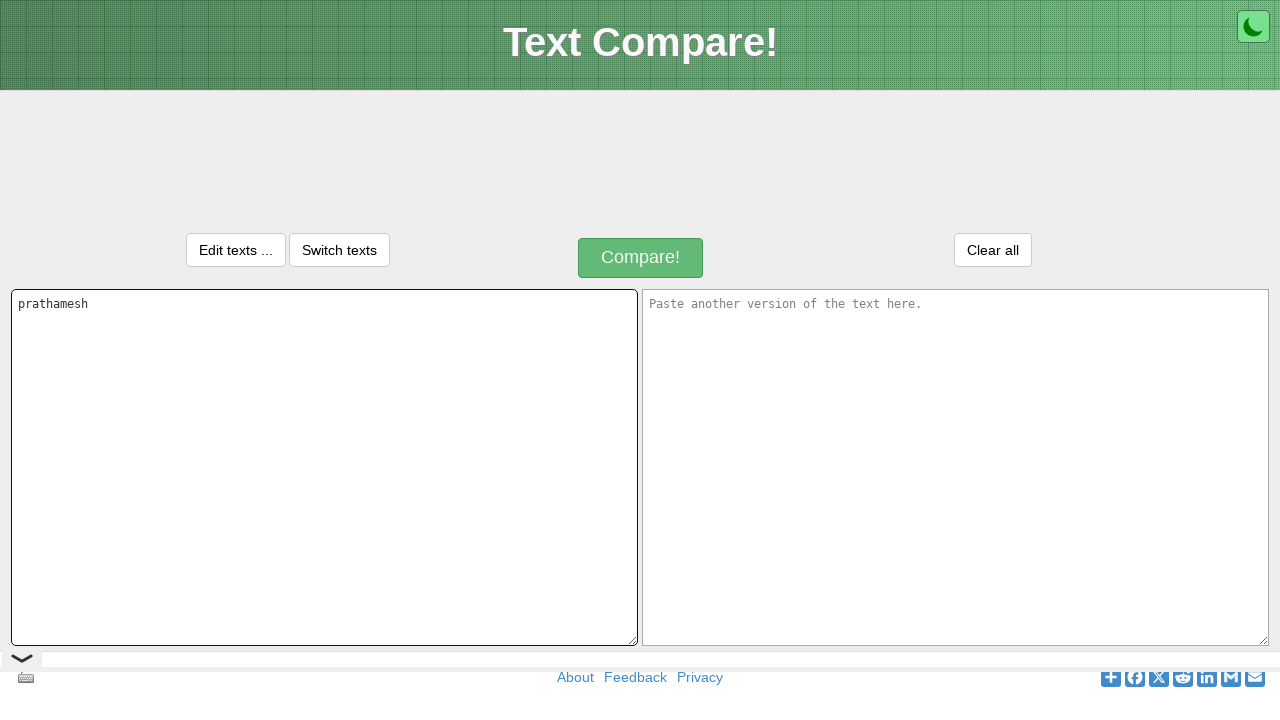

Focused on first textarea on textarea#inputText1
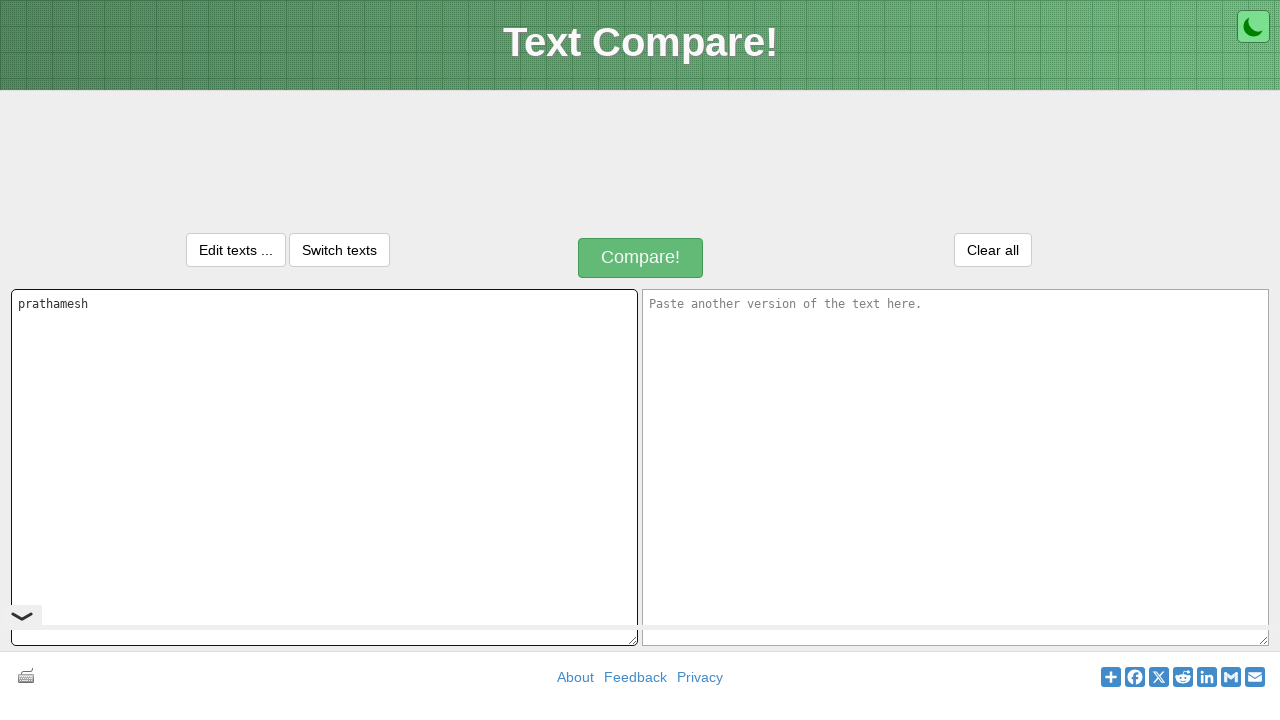

Pressed Ctrl+A to select all text in first textarea
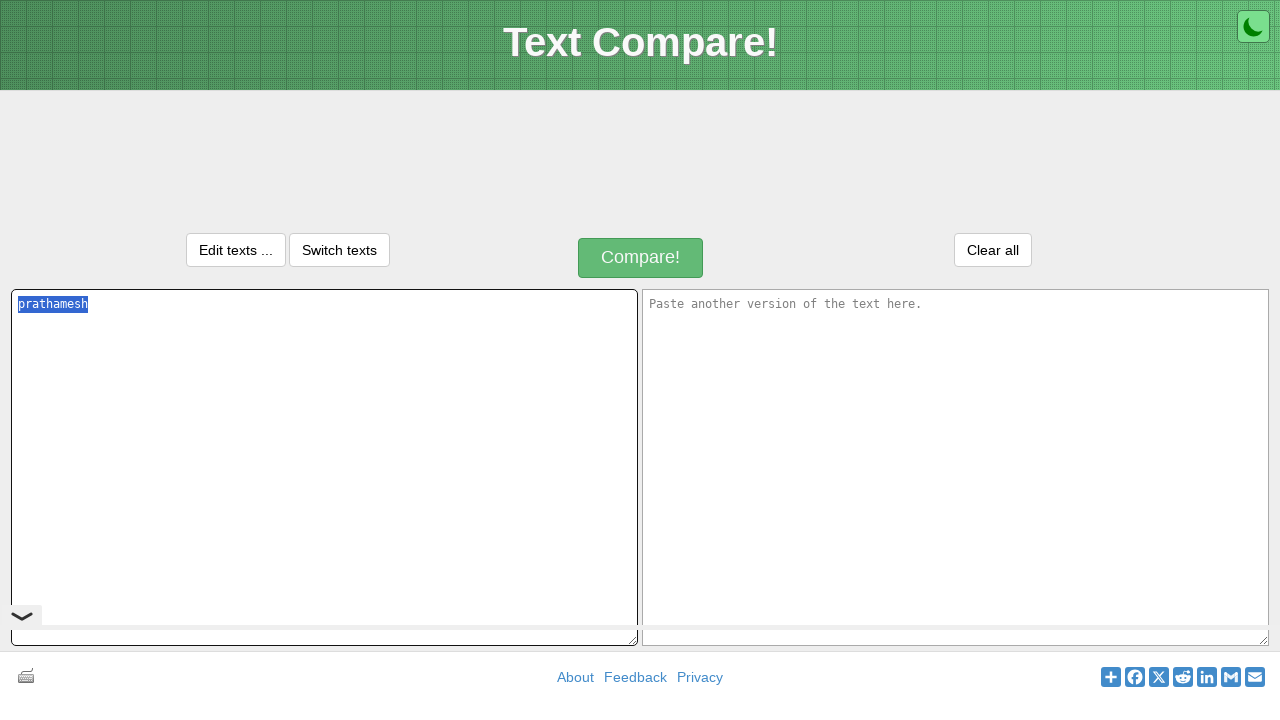

Pressed Ctrl+C to copy selected text
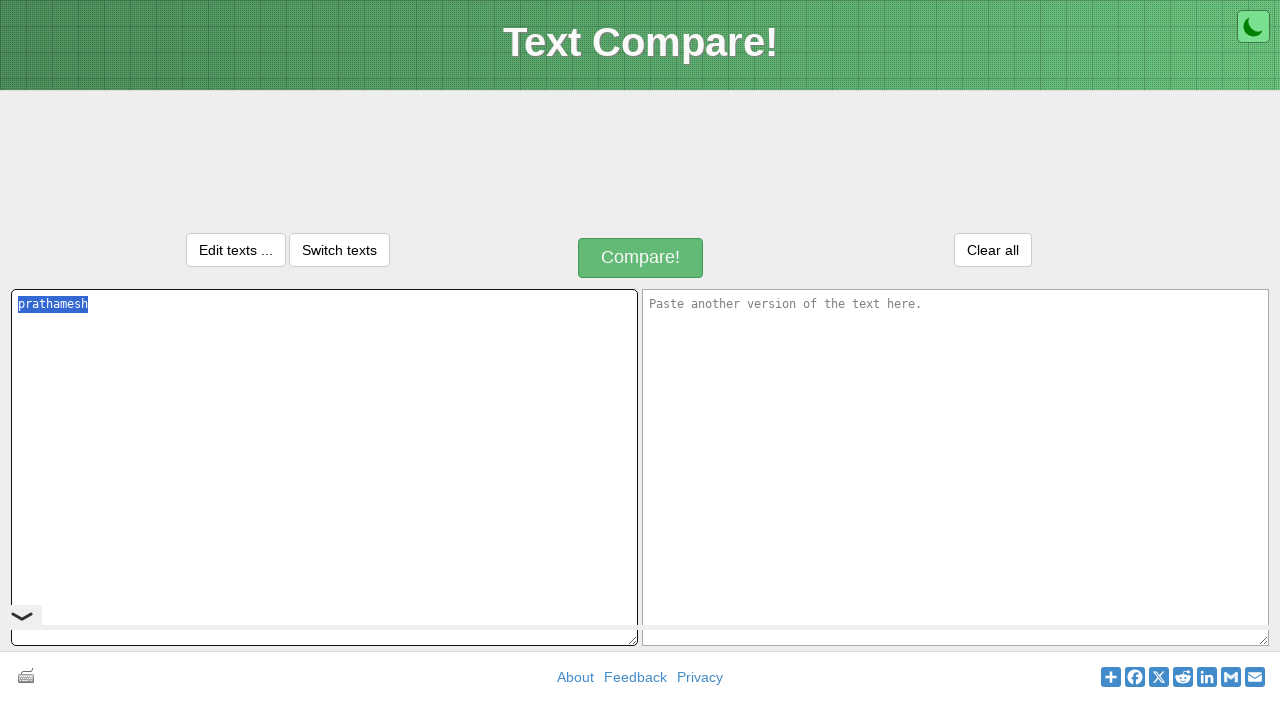

Pressed Tab to move focus to second textarea
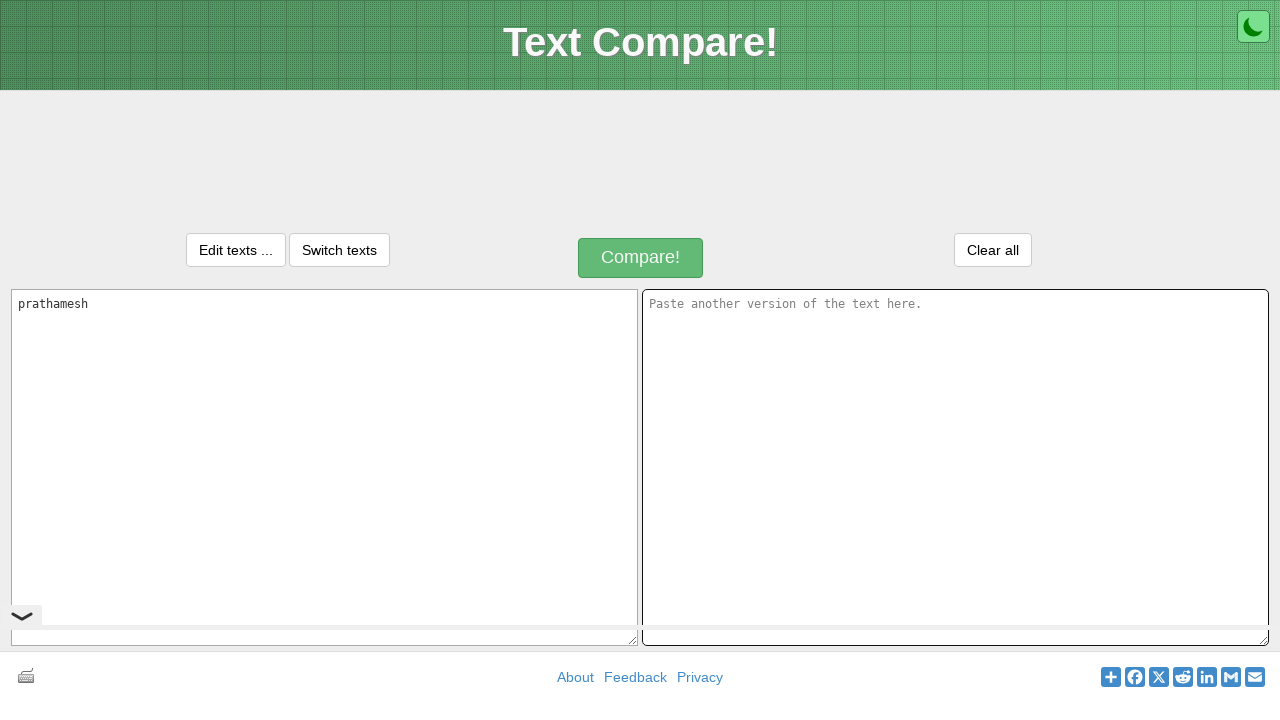

Pressed Ctrl+V to paste text into second textarea
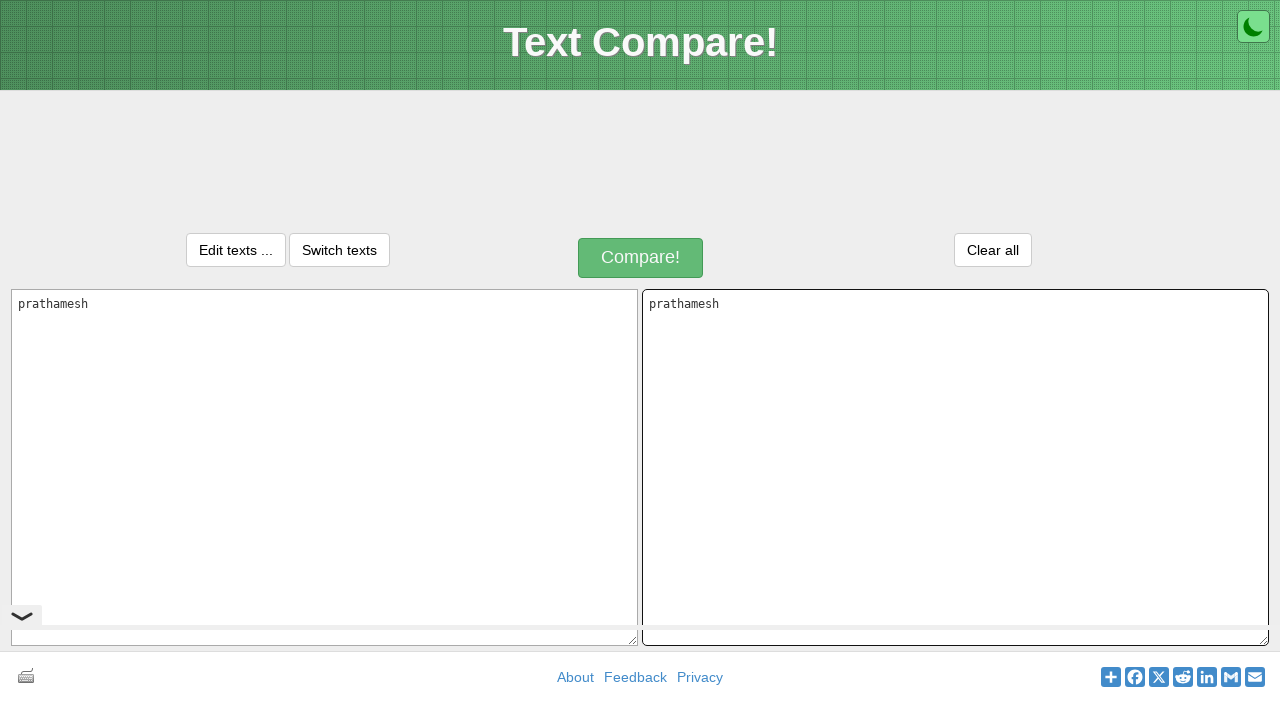

Retrieved text value from first textarea
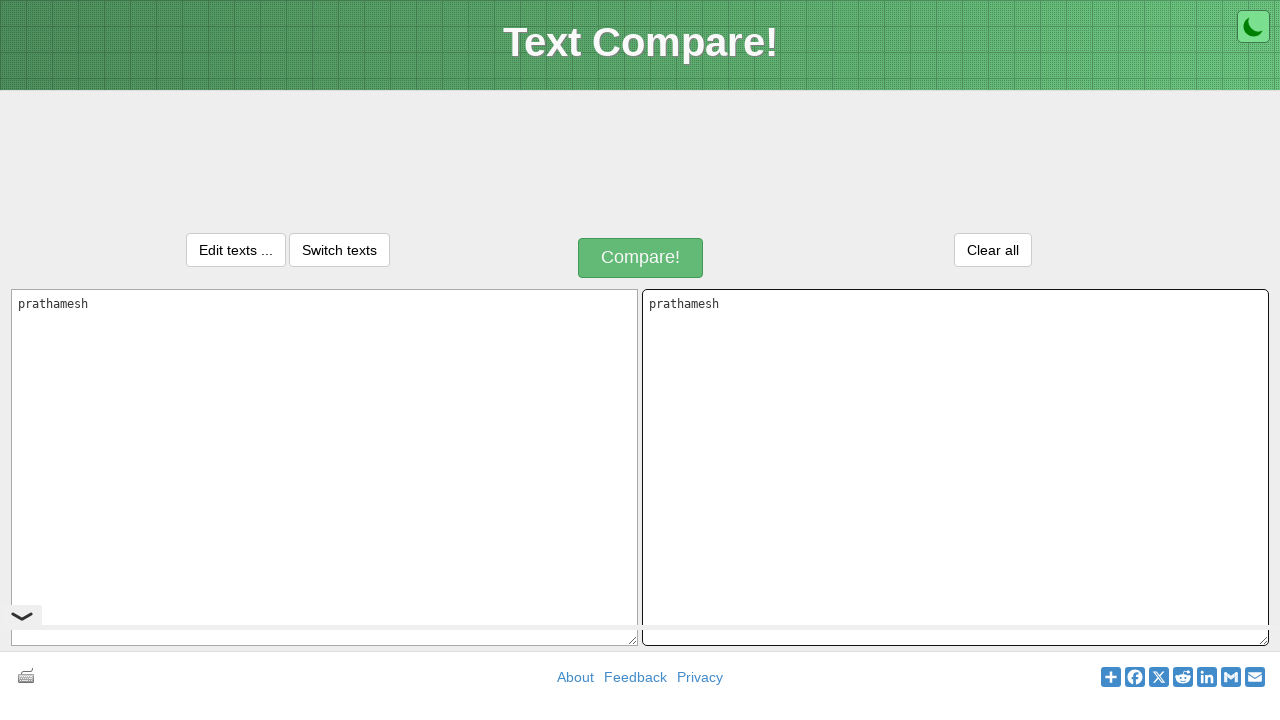

Retrieved text value from second textarea
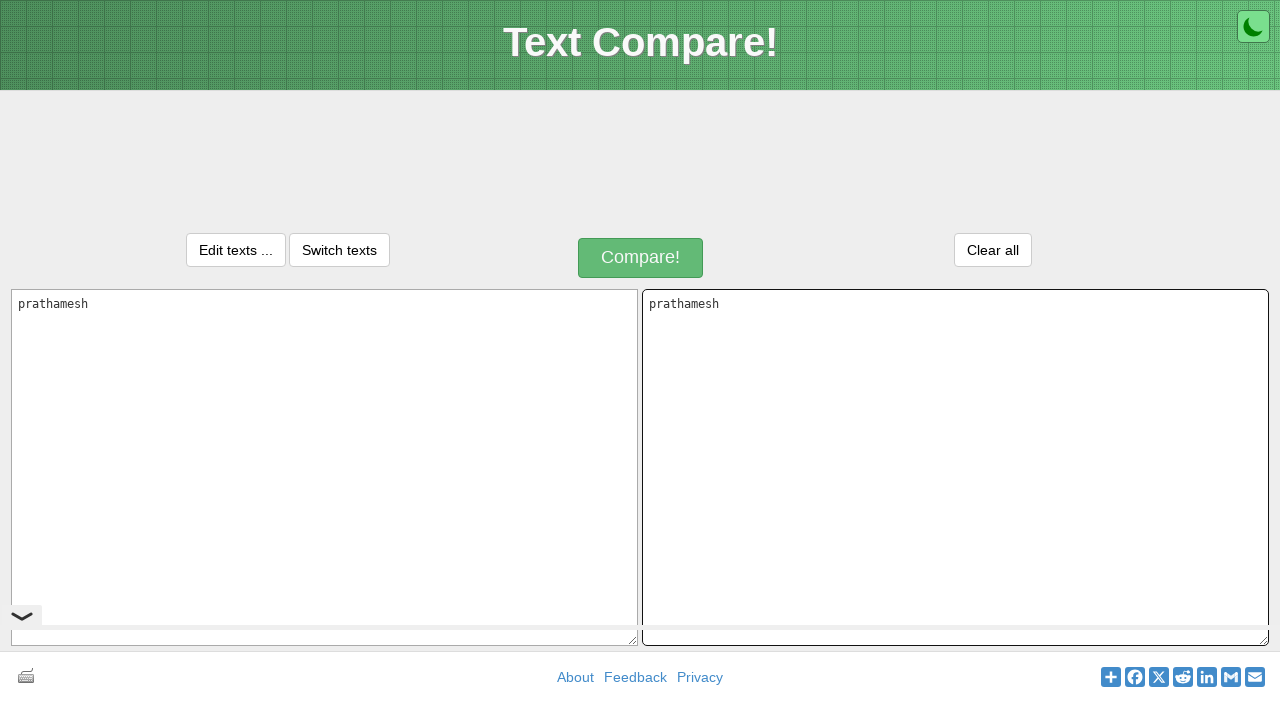

Verified that text was successfully copied from first textarea to second textarea
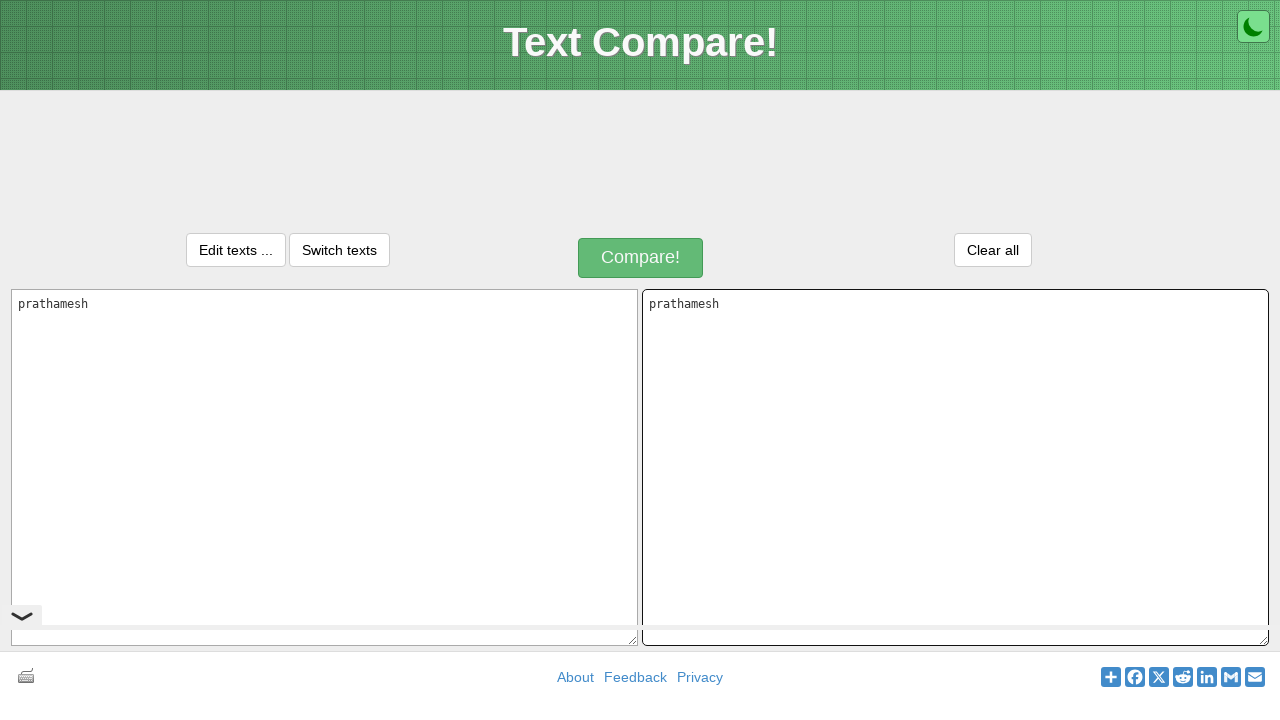

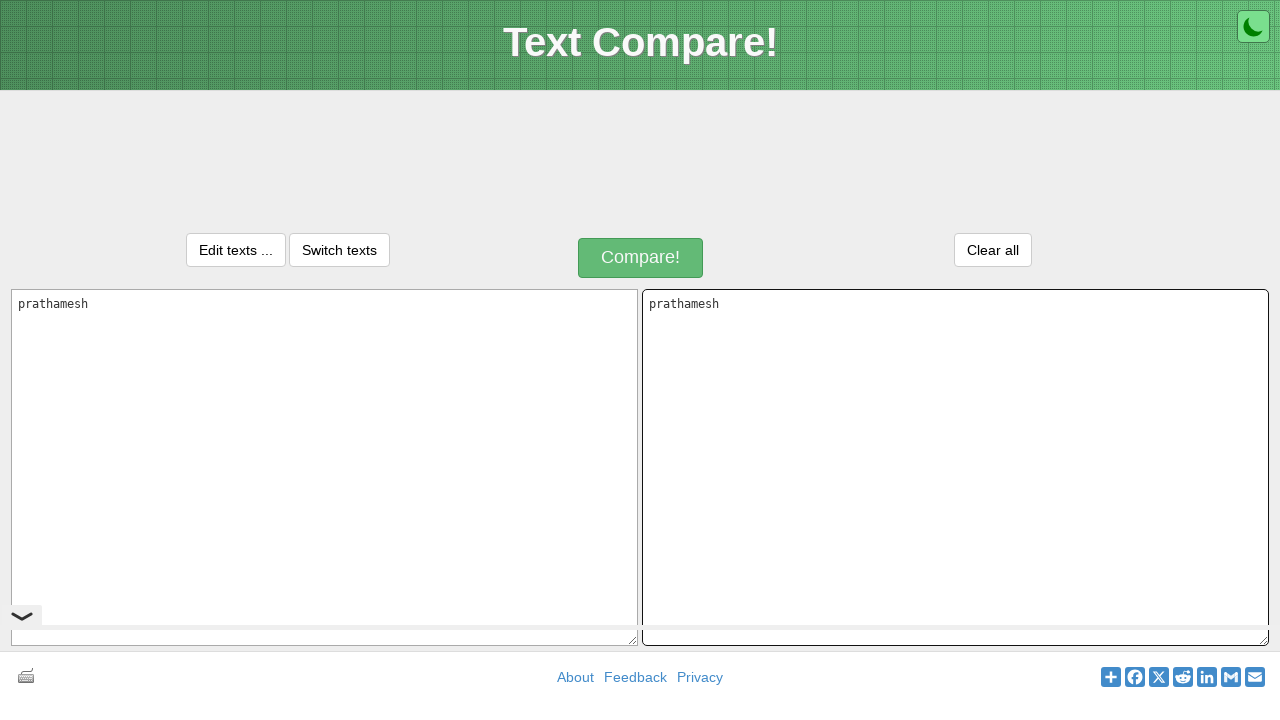